Tests form input functionality by filling in text fields for username, email, current address, and permanent address, then submitting the form.

Starting URL: https://demoqa.com/text-box

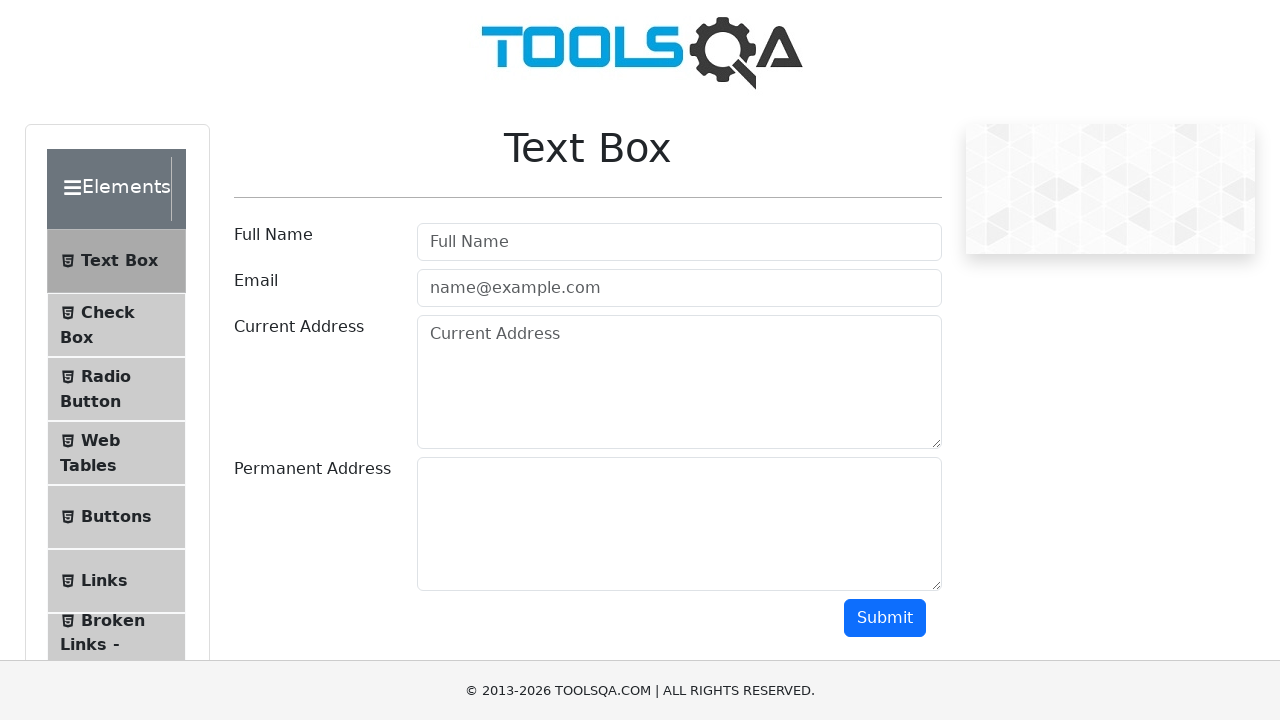

Filled username field with 'the rock' on #userName
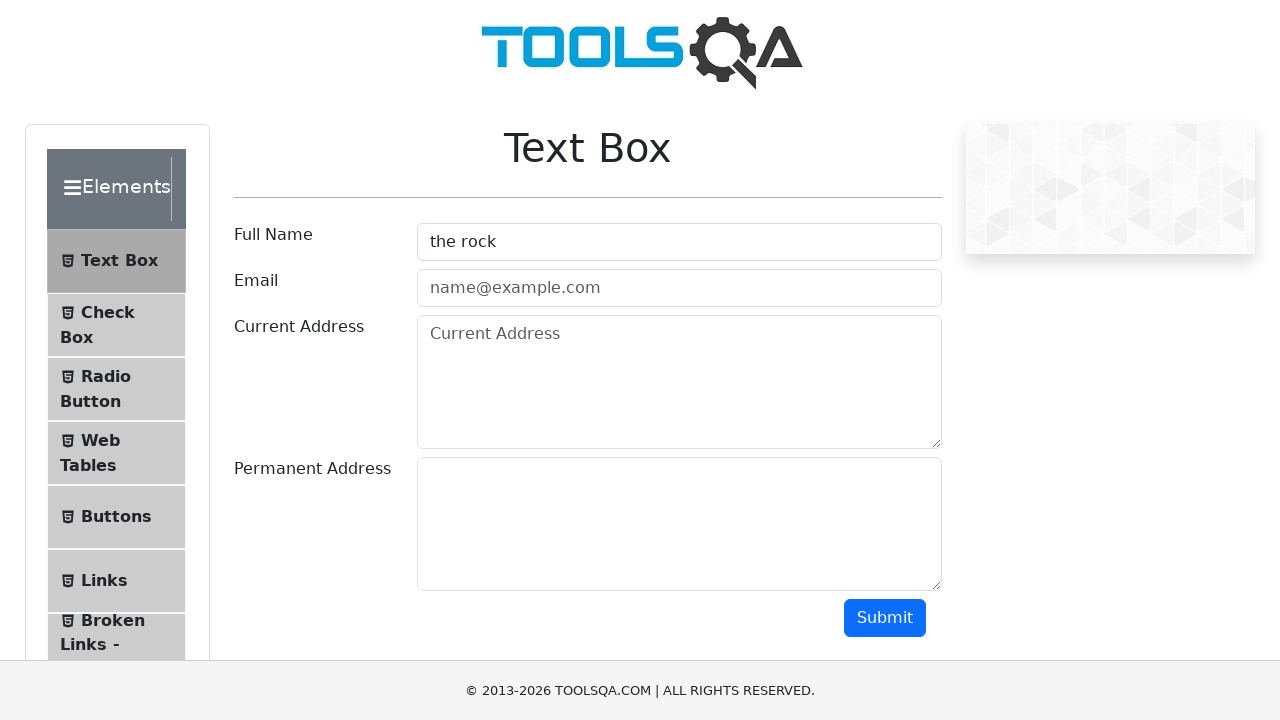

Filled email field with 'test@gmail.com' on #userEmail
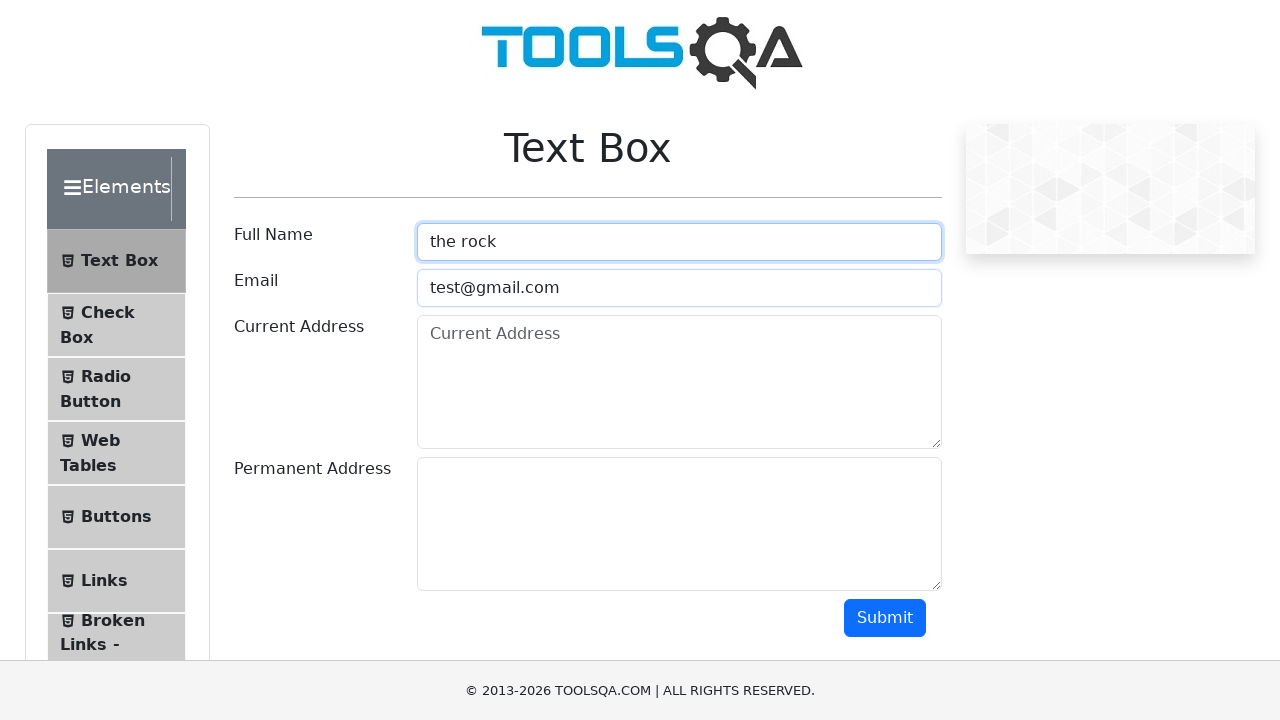

Filled current address field with 'brisbane australia' on #currentAddress
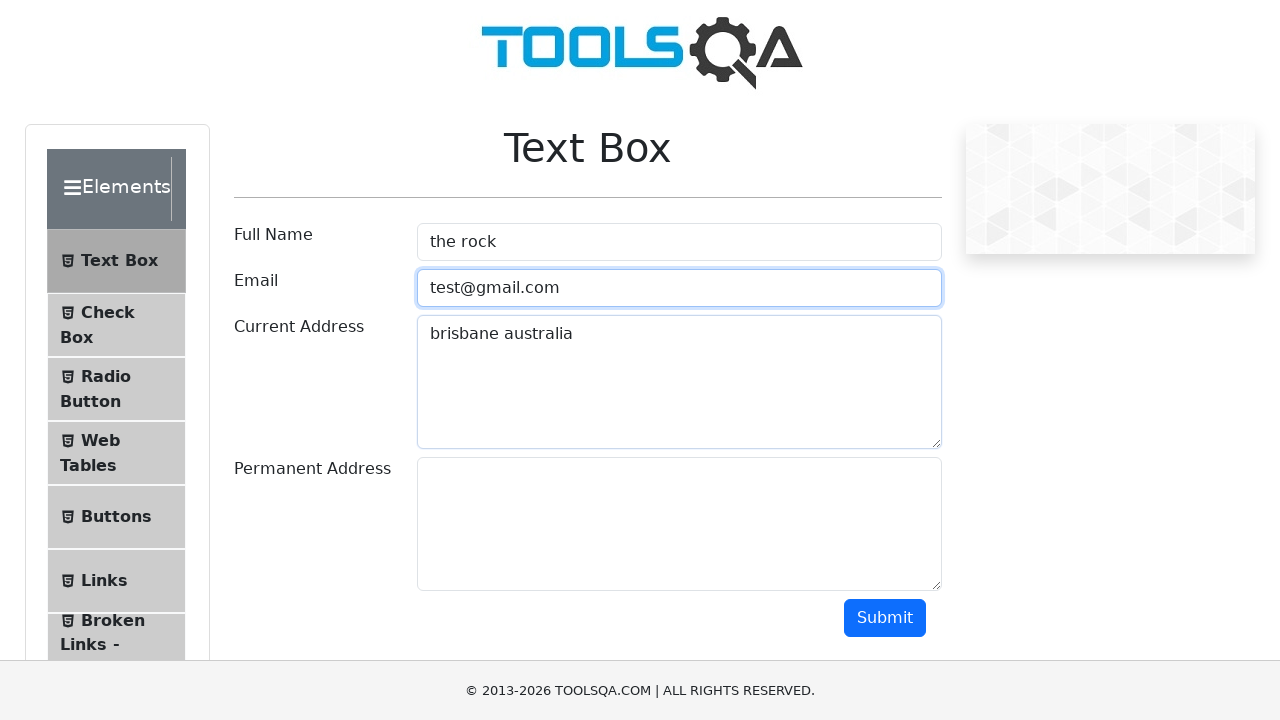

Filled permanent address field with 'BNE Australia' on #permanentAddress
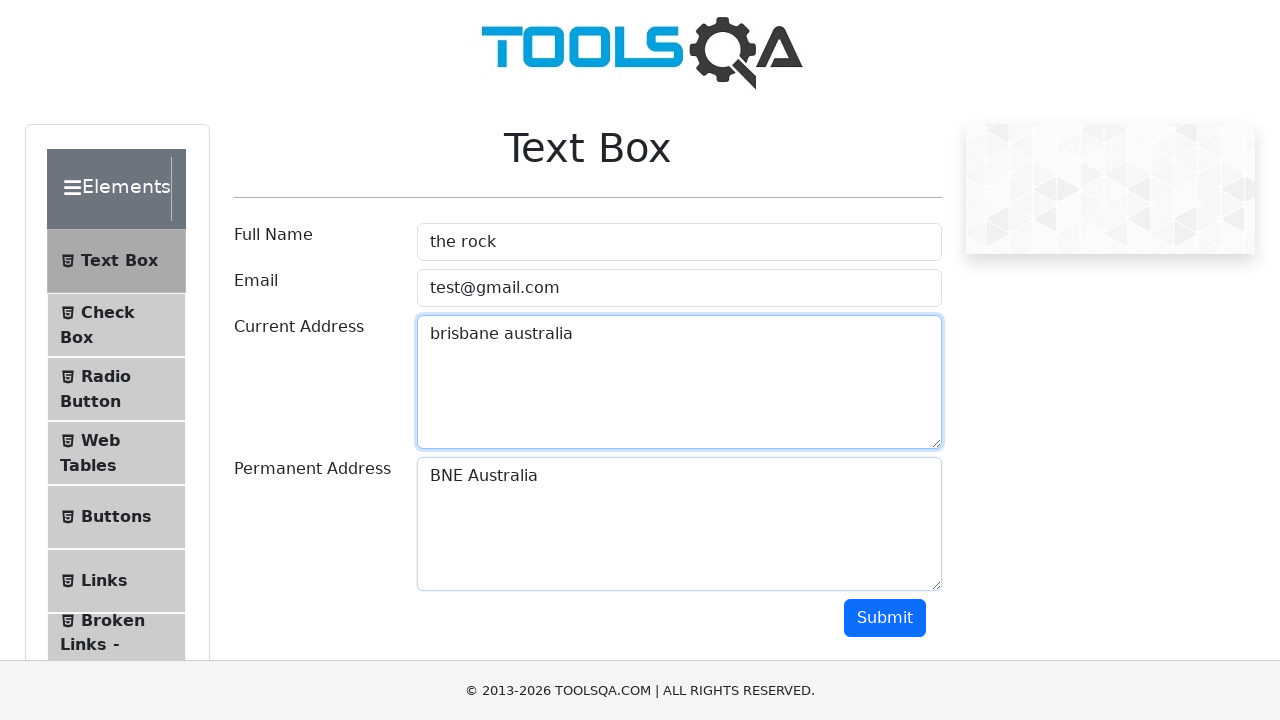

Clicked Submit button to submit the form at (885, 618) on #submit
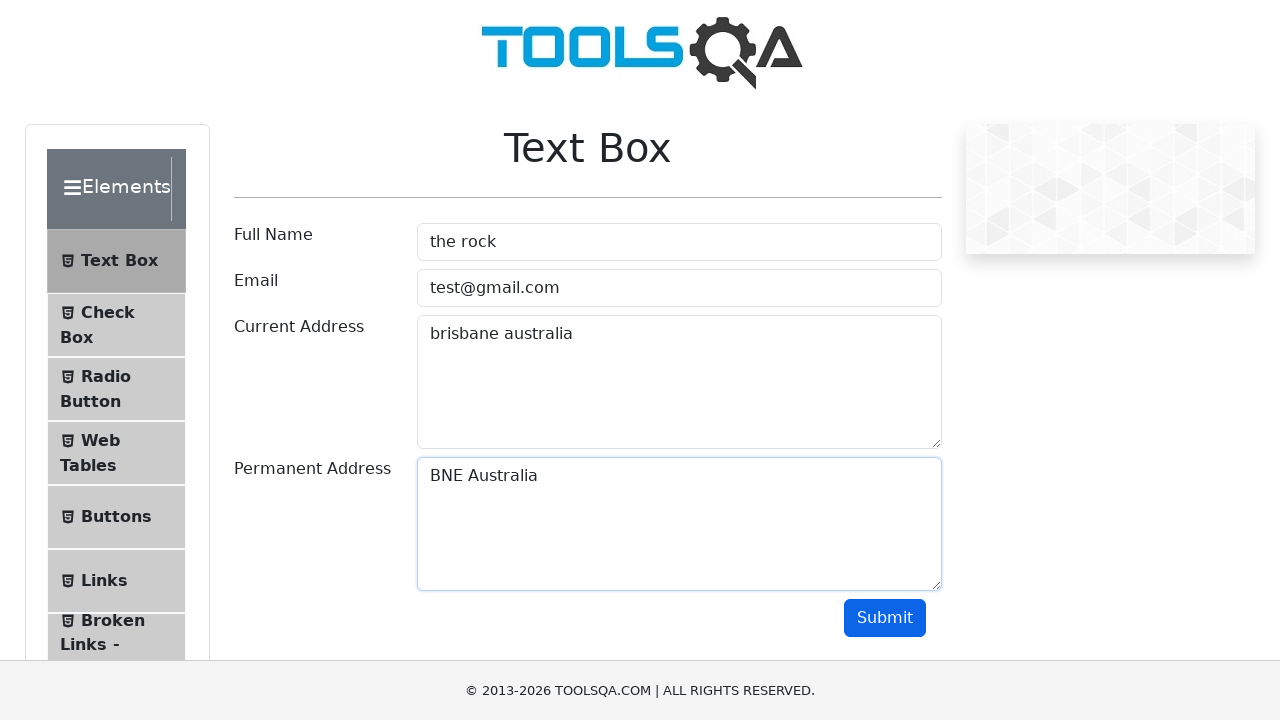

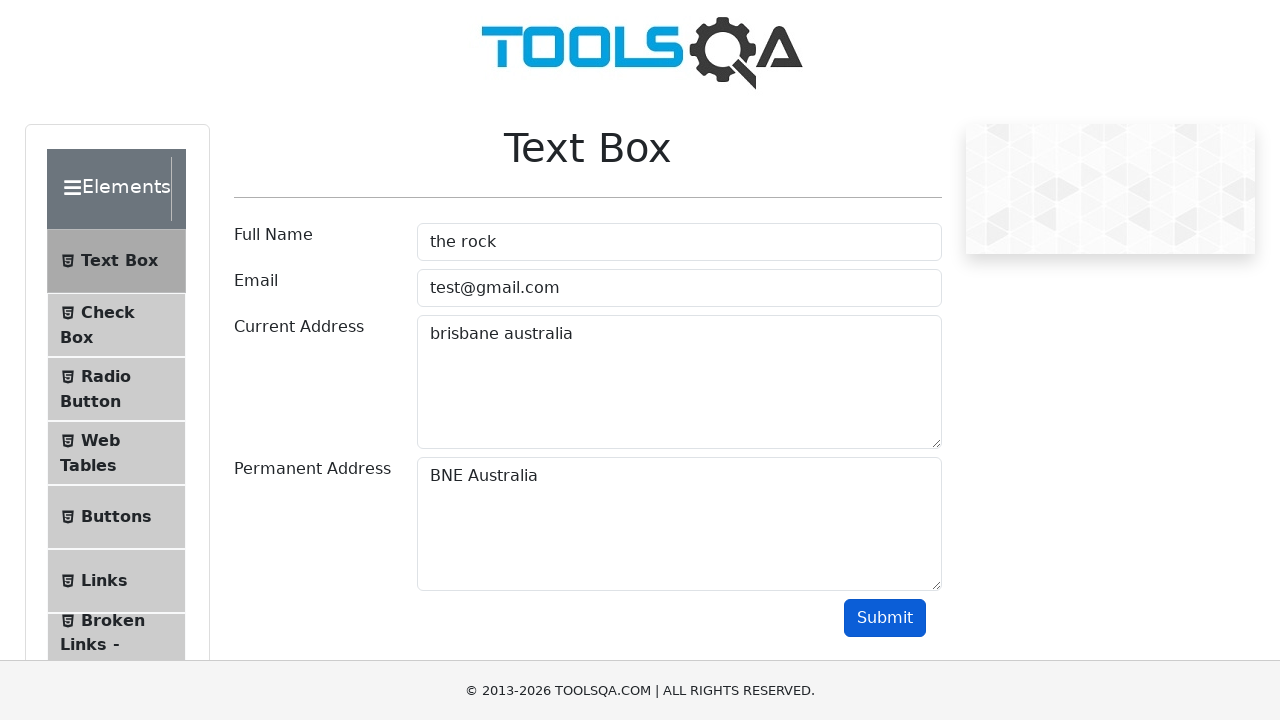